Tests auto-suggestive dropdown functionality by typing a partial country name and selecting a matching option from the suggestions

Starting URL: https://rahulshettyacademy.com/dropdownsPractise/

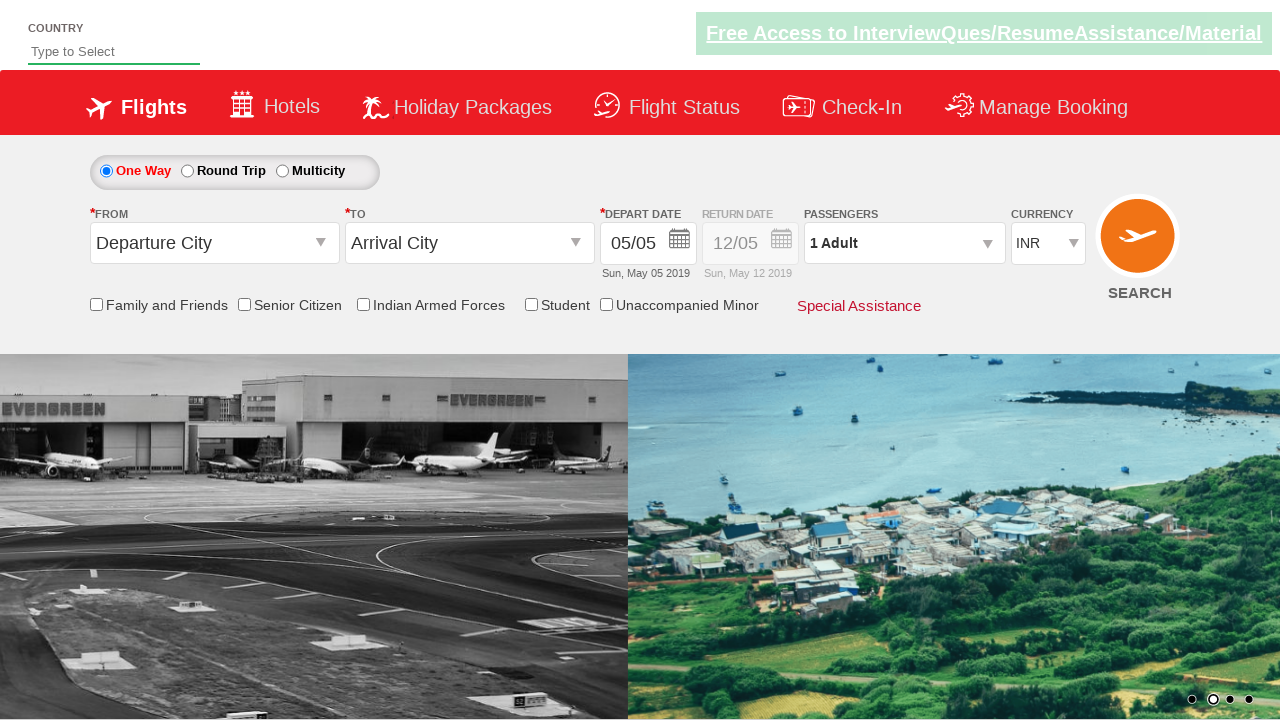

Typed 'rus' into auto-suggest field to trigger dropdown on #autosuggest
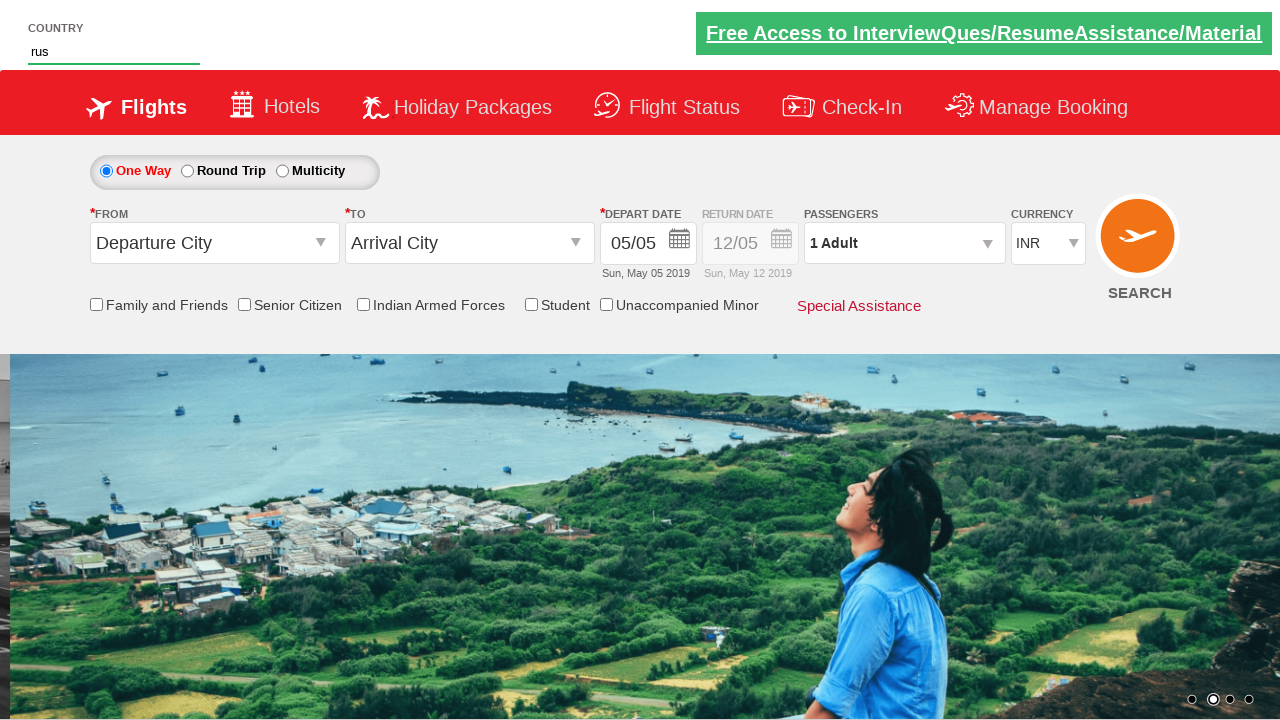

Auto-suggestive dropdown appeared with matching suggestions
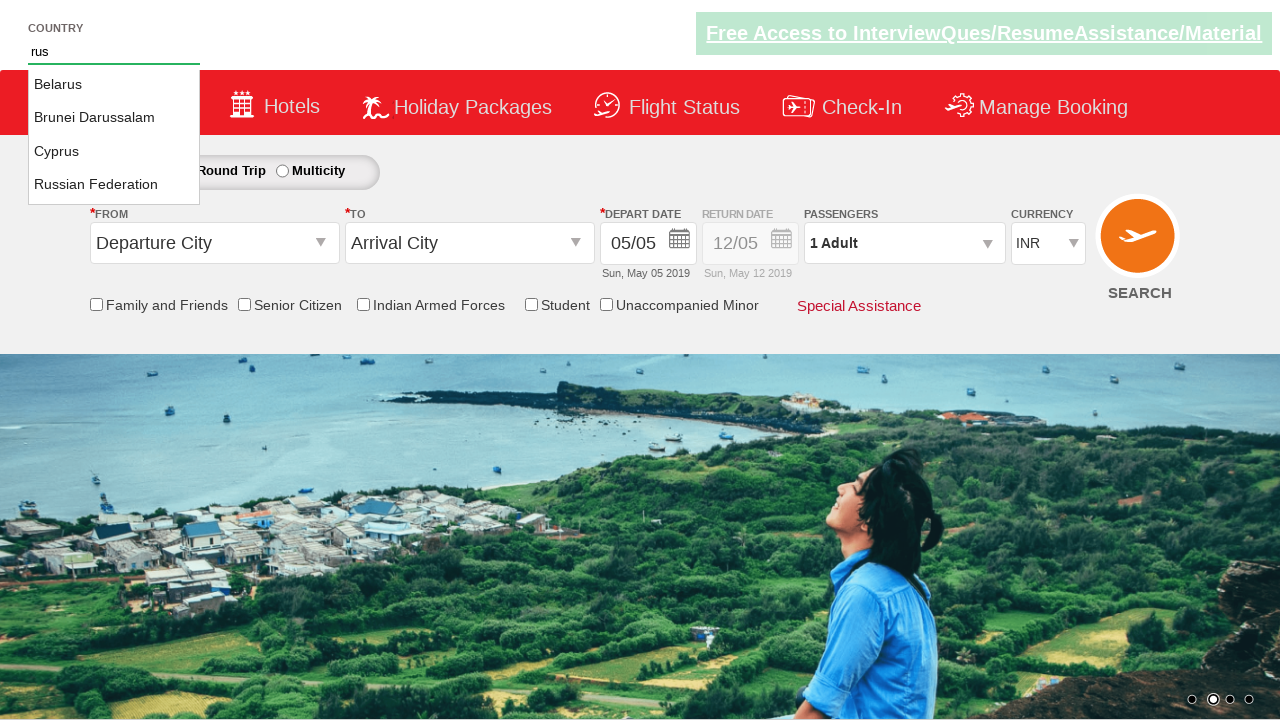

Selected 'Russian Federation' from the dropdown suggestions at (114, 185) on li.ui-menu-item a:has-text('Russian Federation')
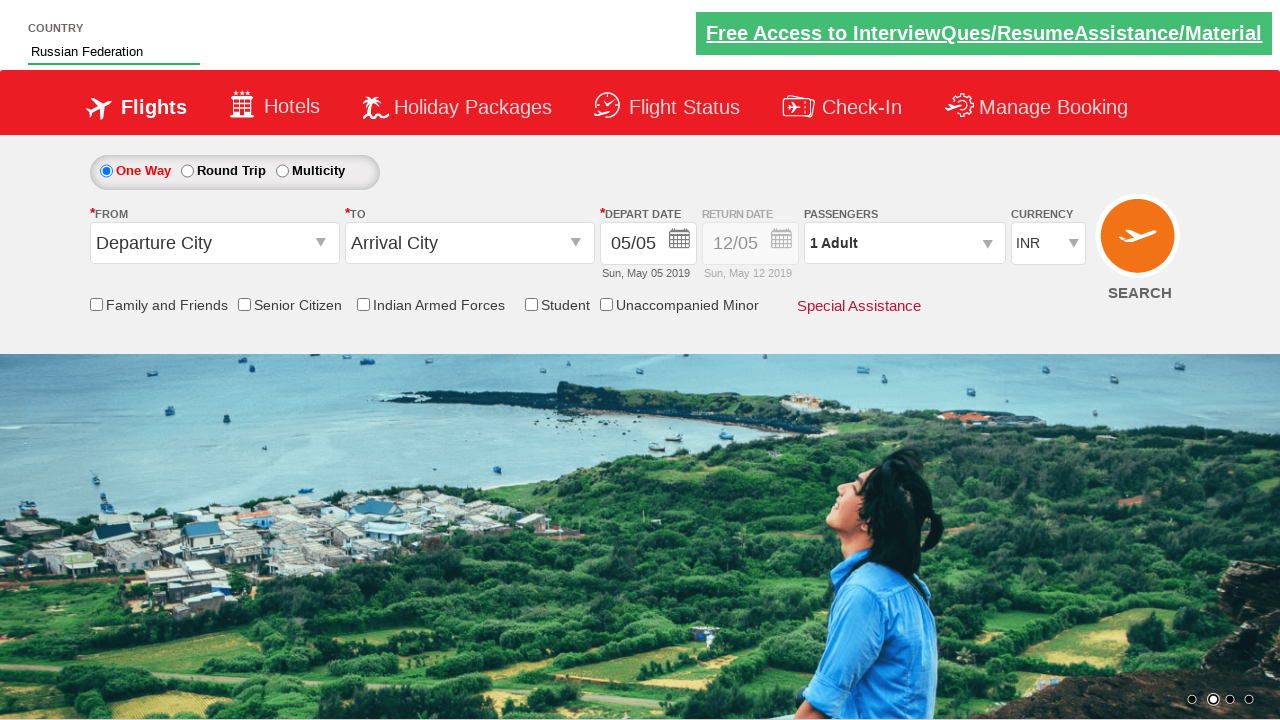

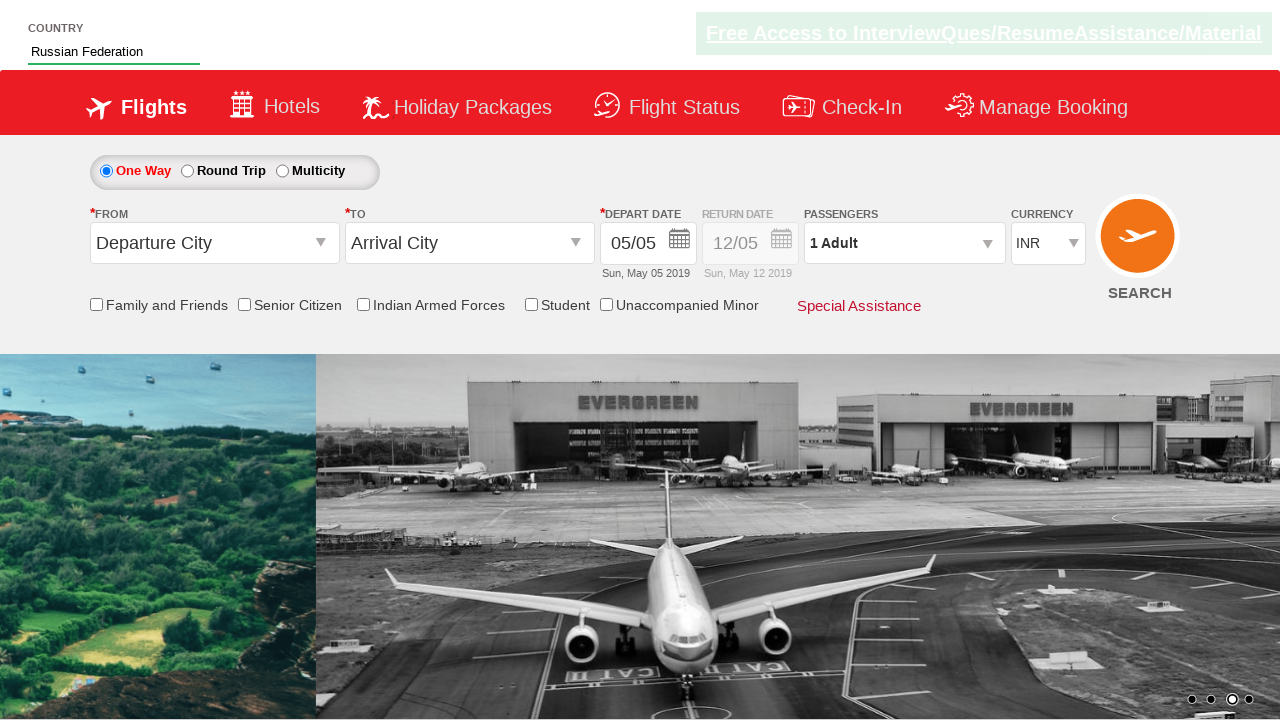